Tests radio button functionality by clicking the "Yes" radio button and verifying its selection state

Starting URL: https://demoqa.com/radio-button

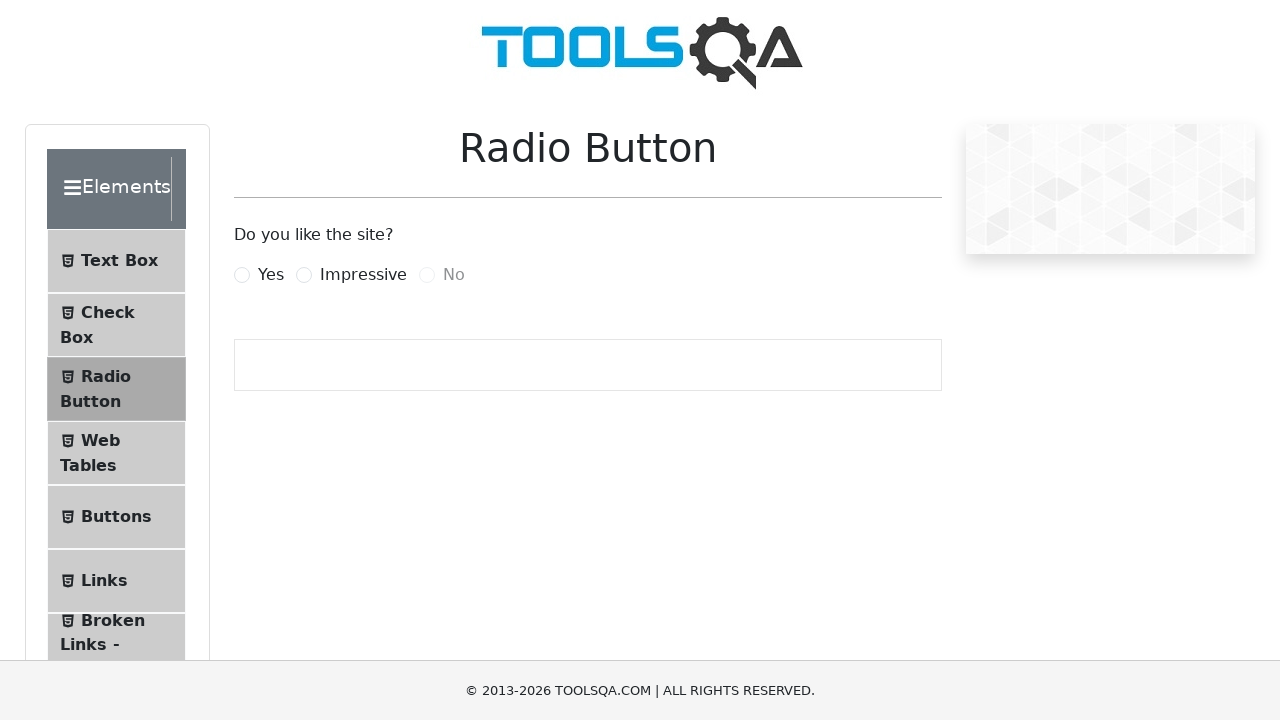

Clicked the 'Yes' radio button label at (271, 275) on label[for='yesRadio']
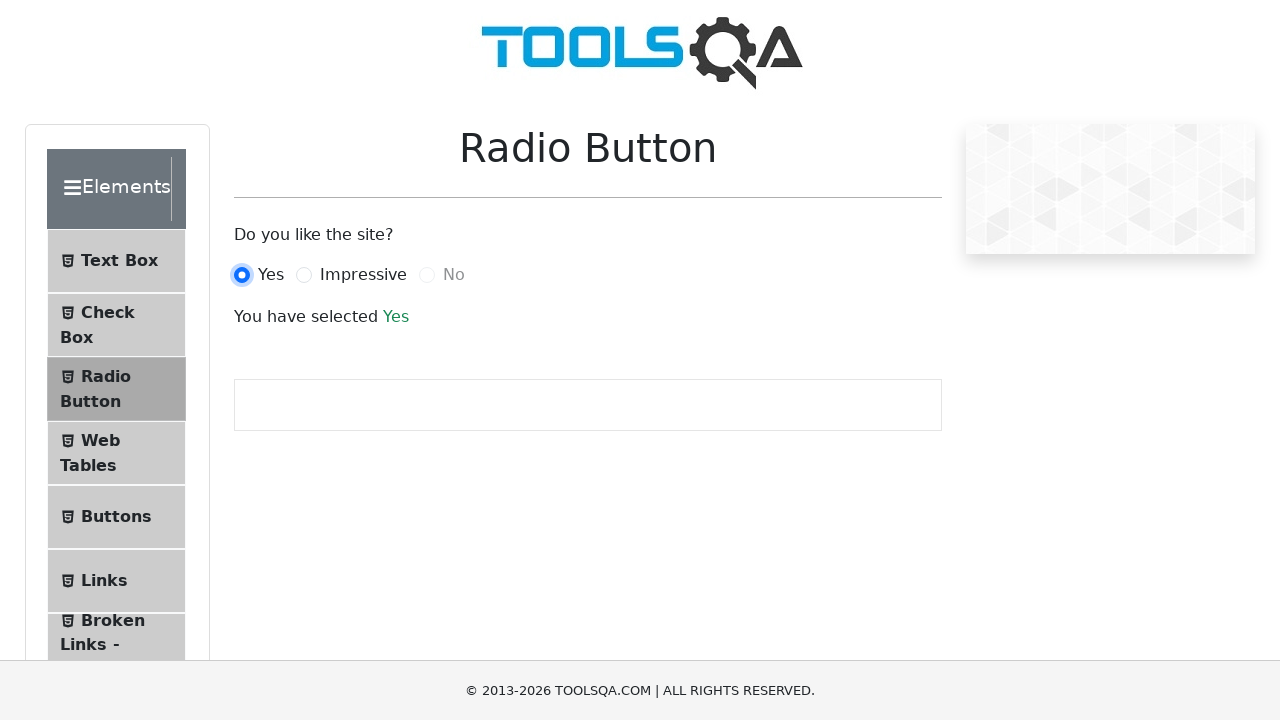

Waited for output text to appear
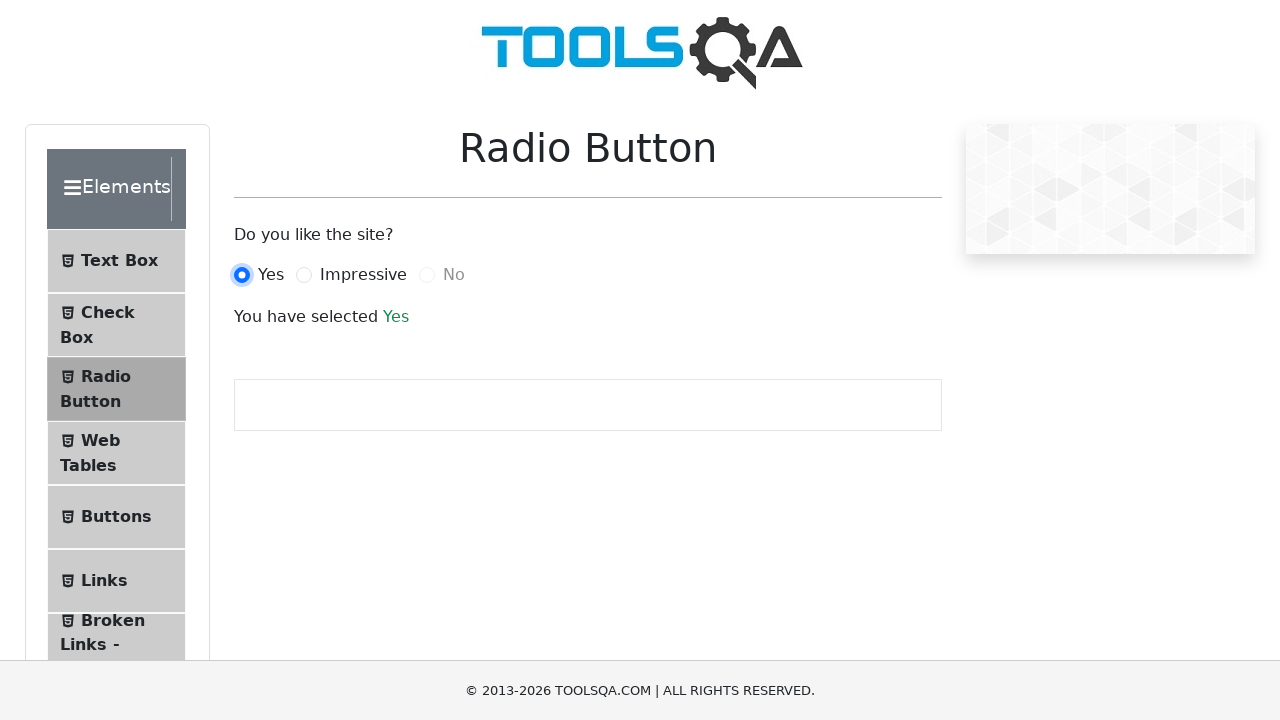

Located the 'Yes' radio button element
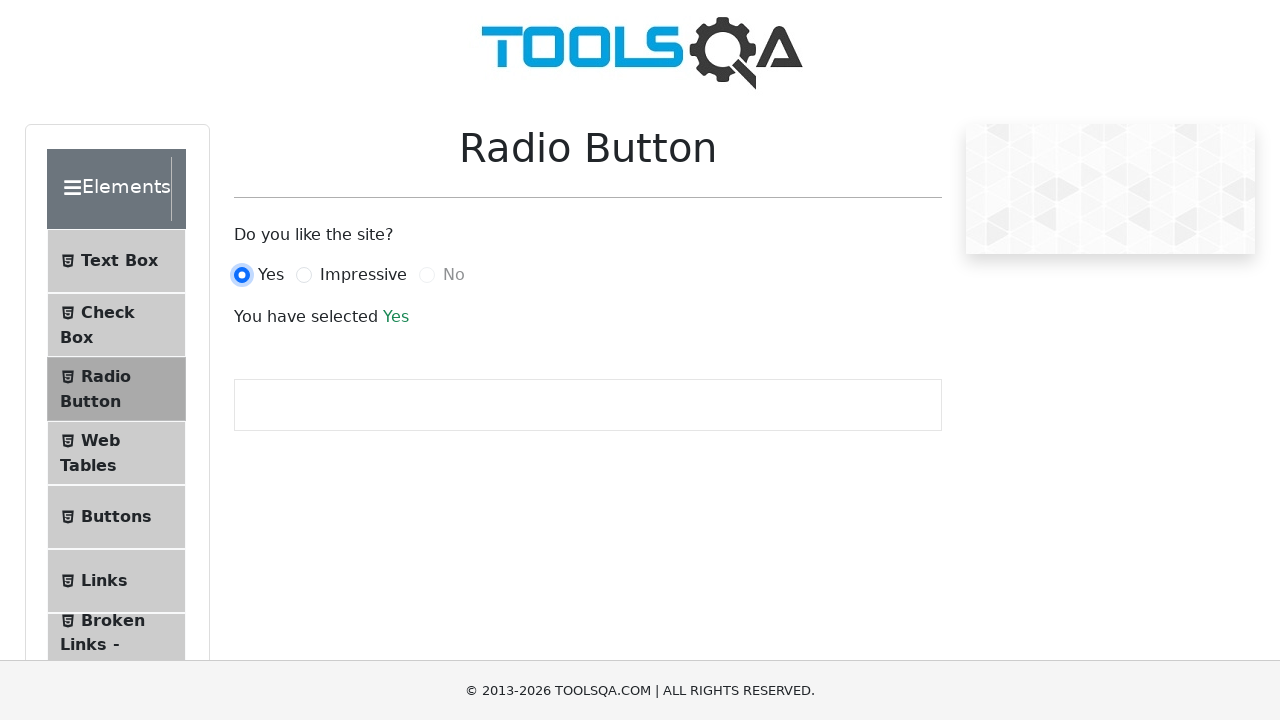

Verified that 'Yes' radio button is selected
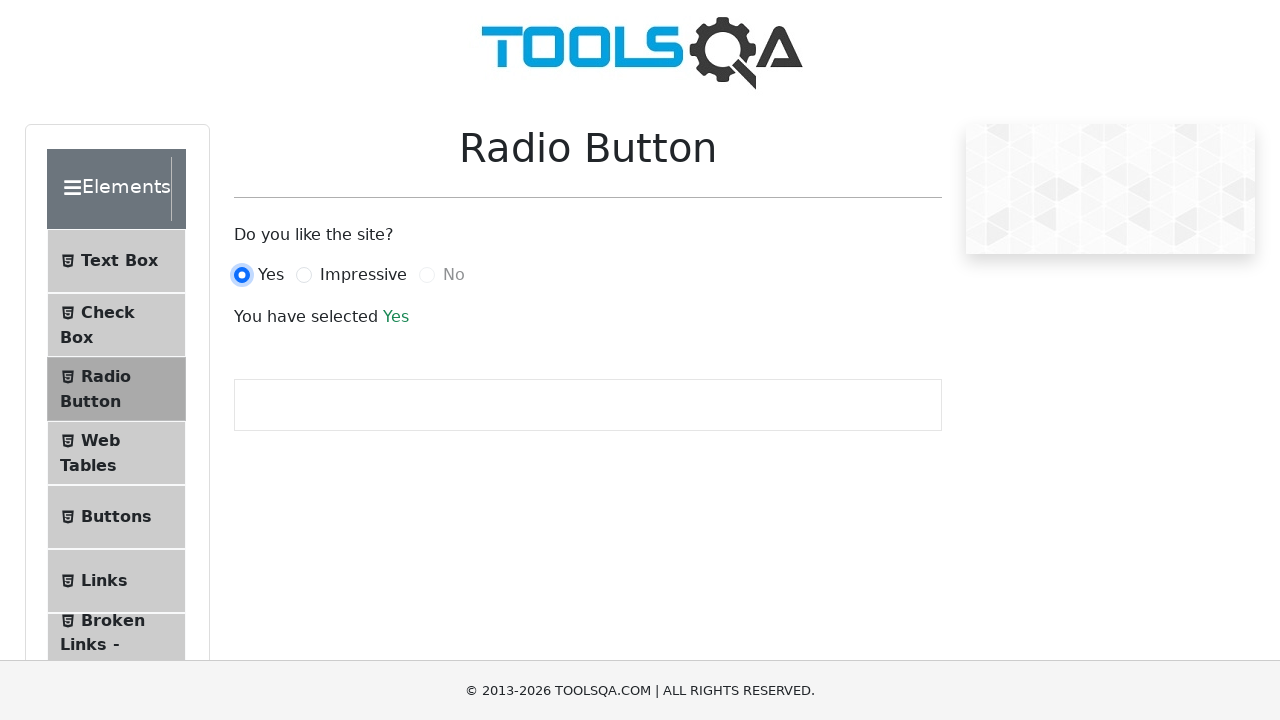

Located the 'No' radio button element
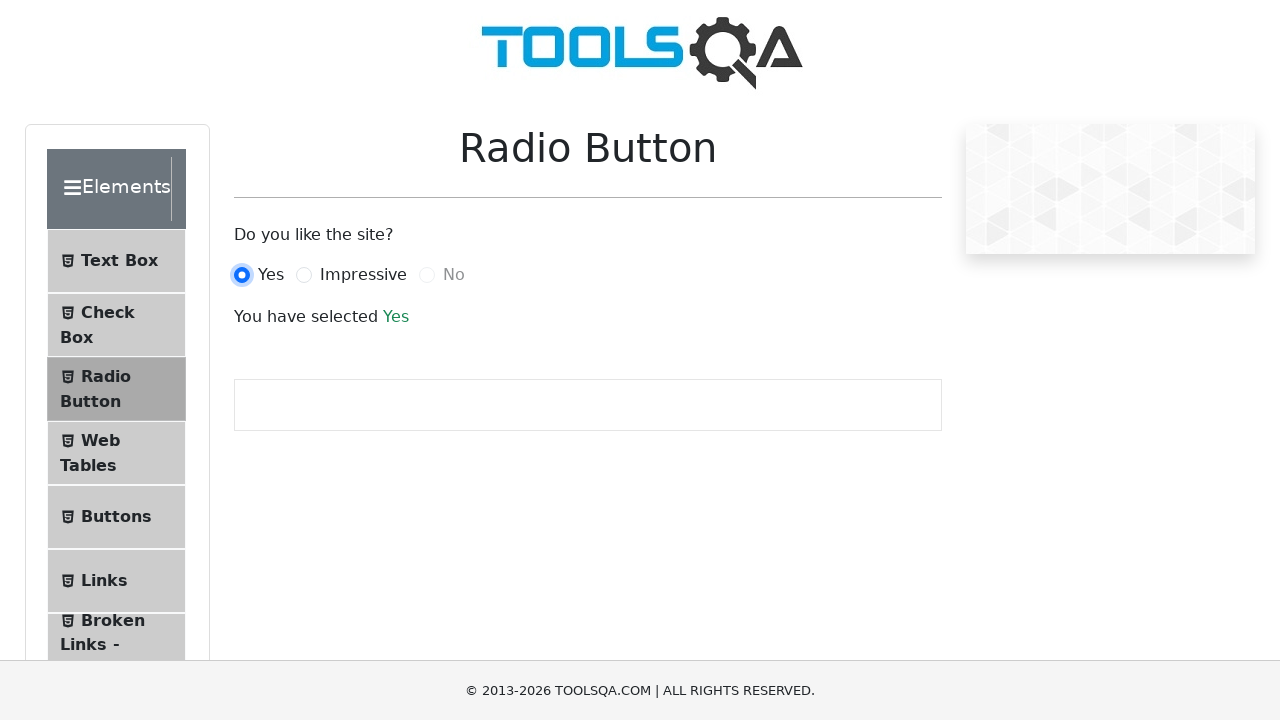

Checked if 'No' radio button is enabled
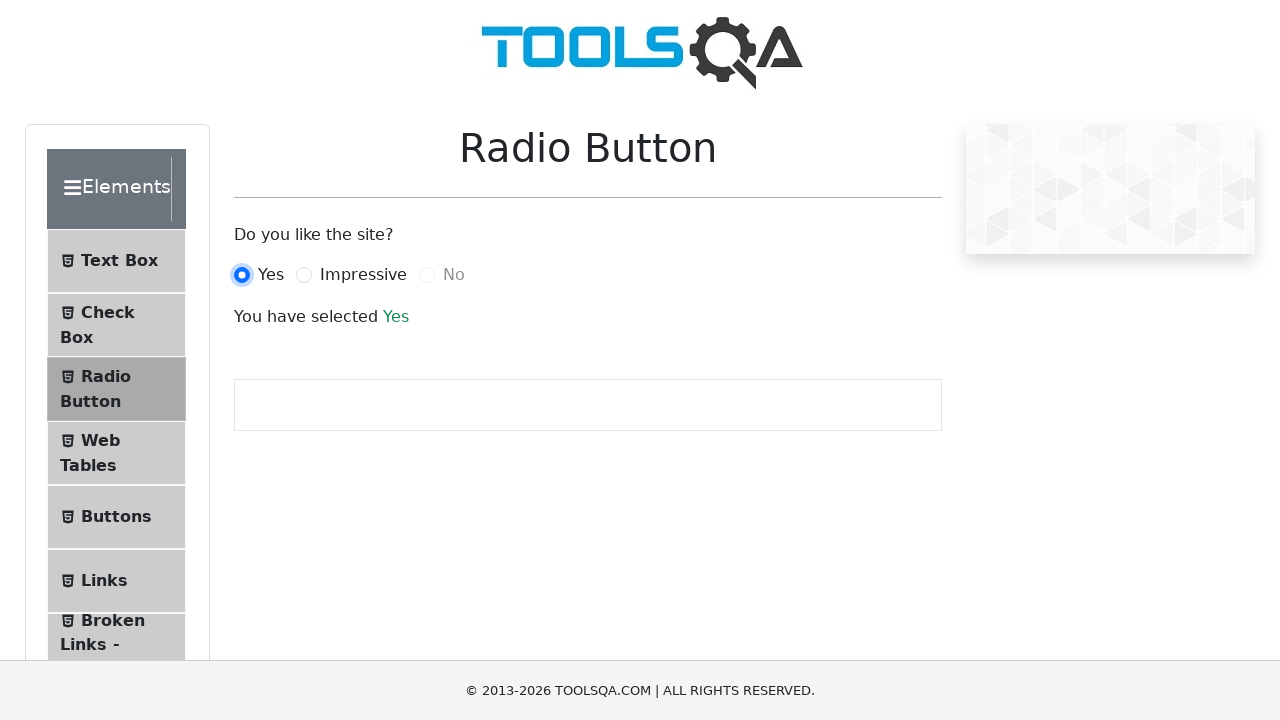

Printed 'No' radio button enabled status: False
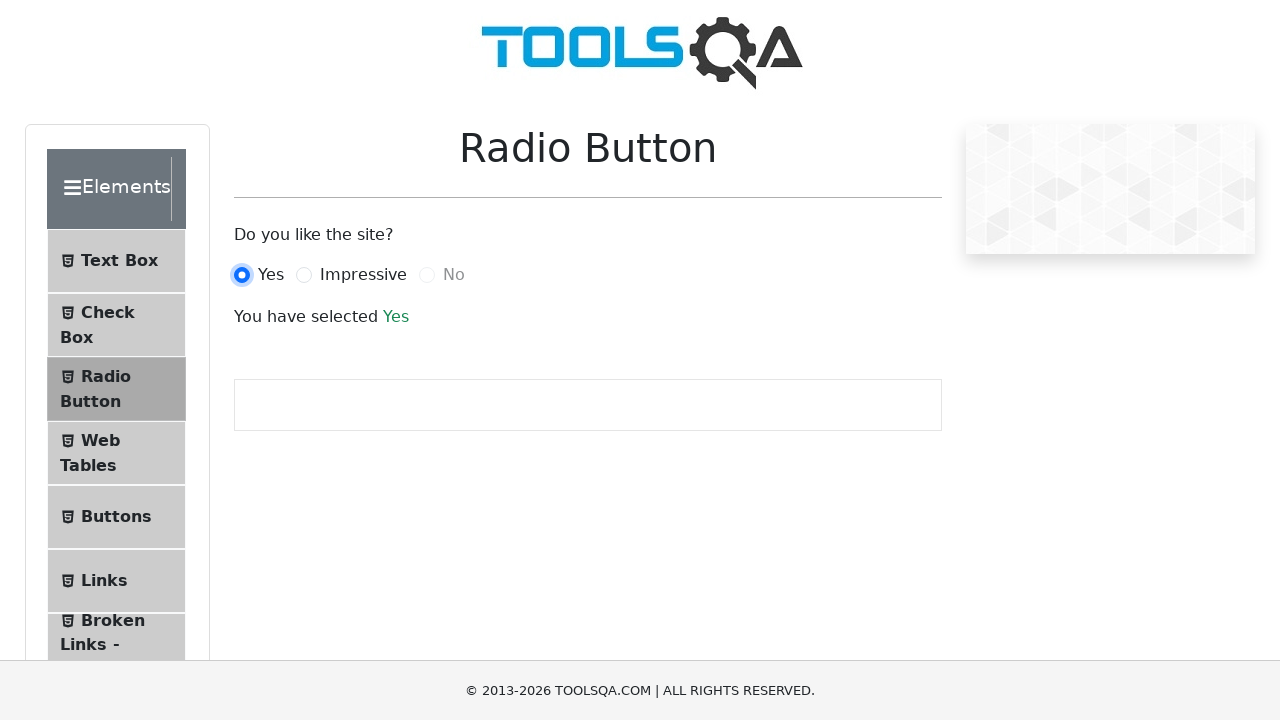

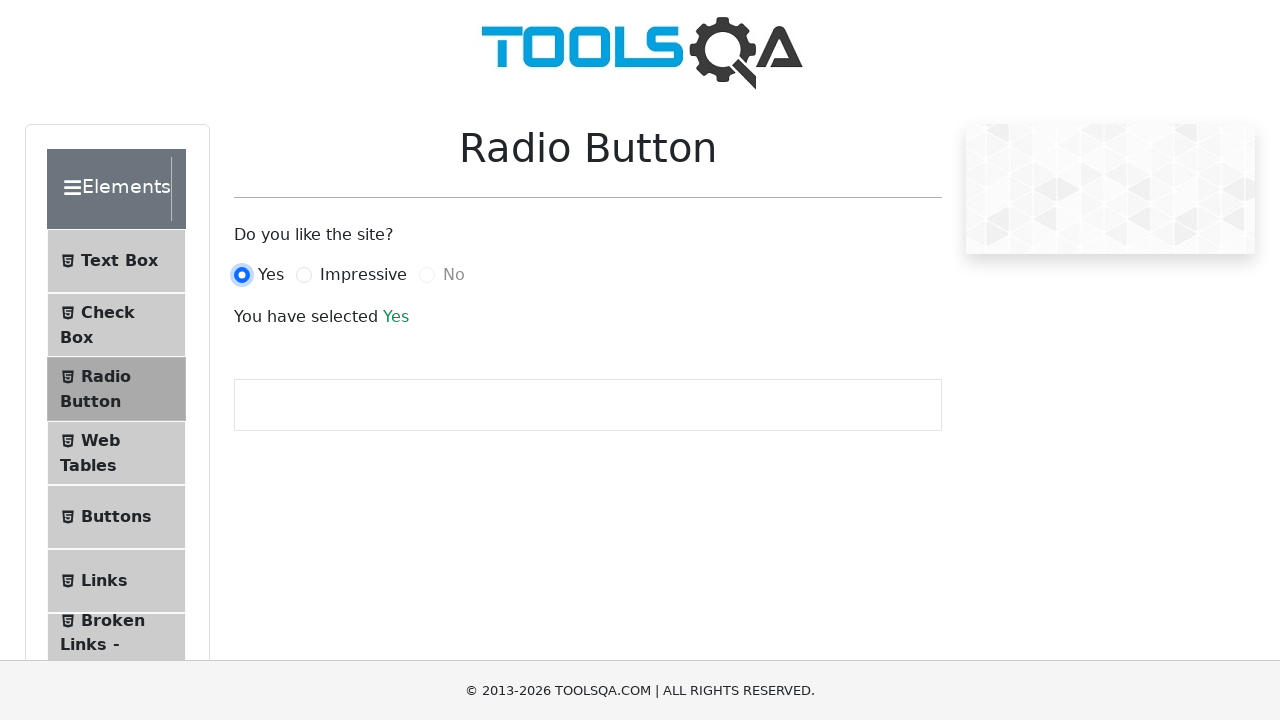